Tests file download functionality by navigating to a download page and clicking the first download link, then verifying the download completes.

Starting URL: http://the-internet.herokuapp.com/download

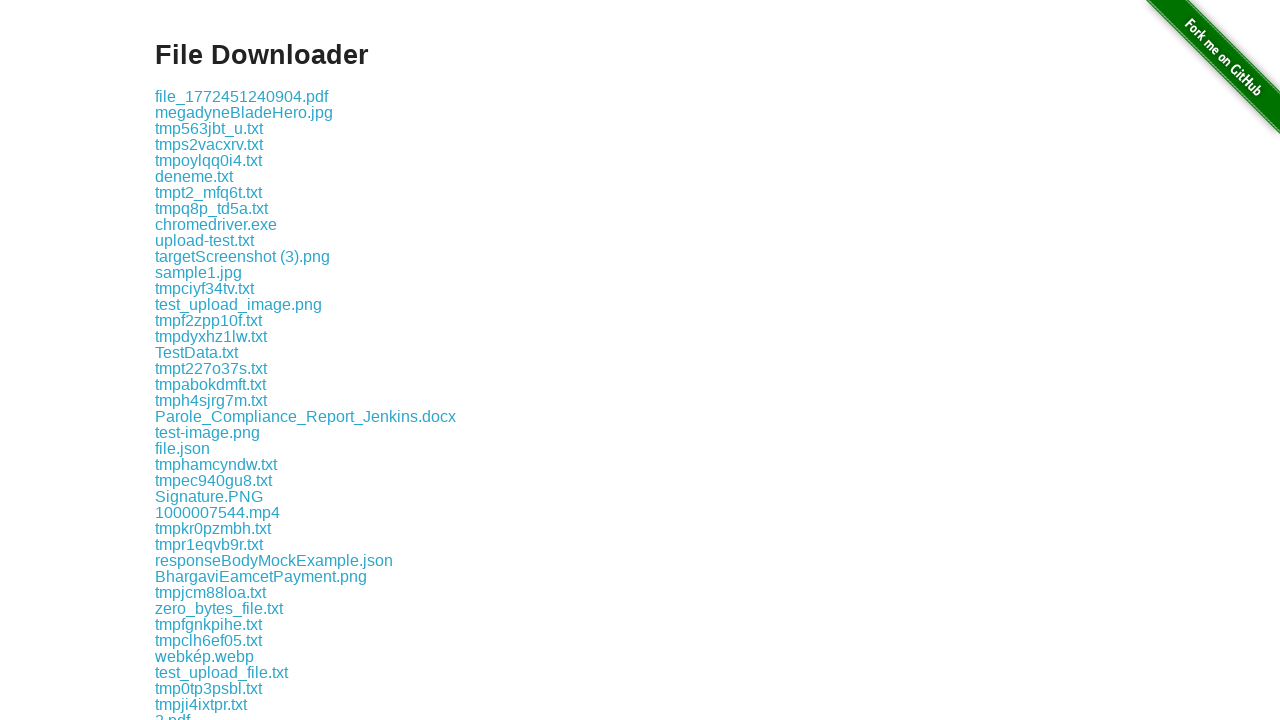

Clicked the first download link at (242, 96) on .example a
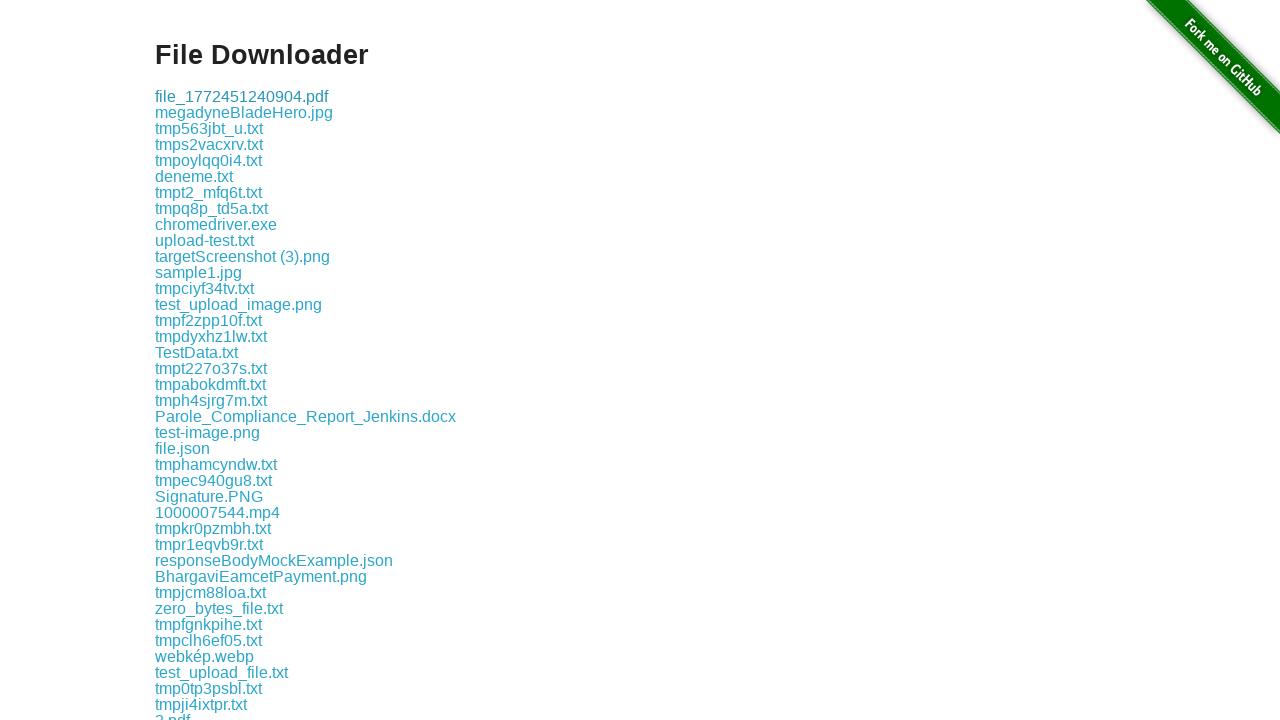

Waited 2 seconds for file download to complete
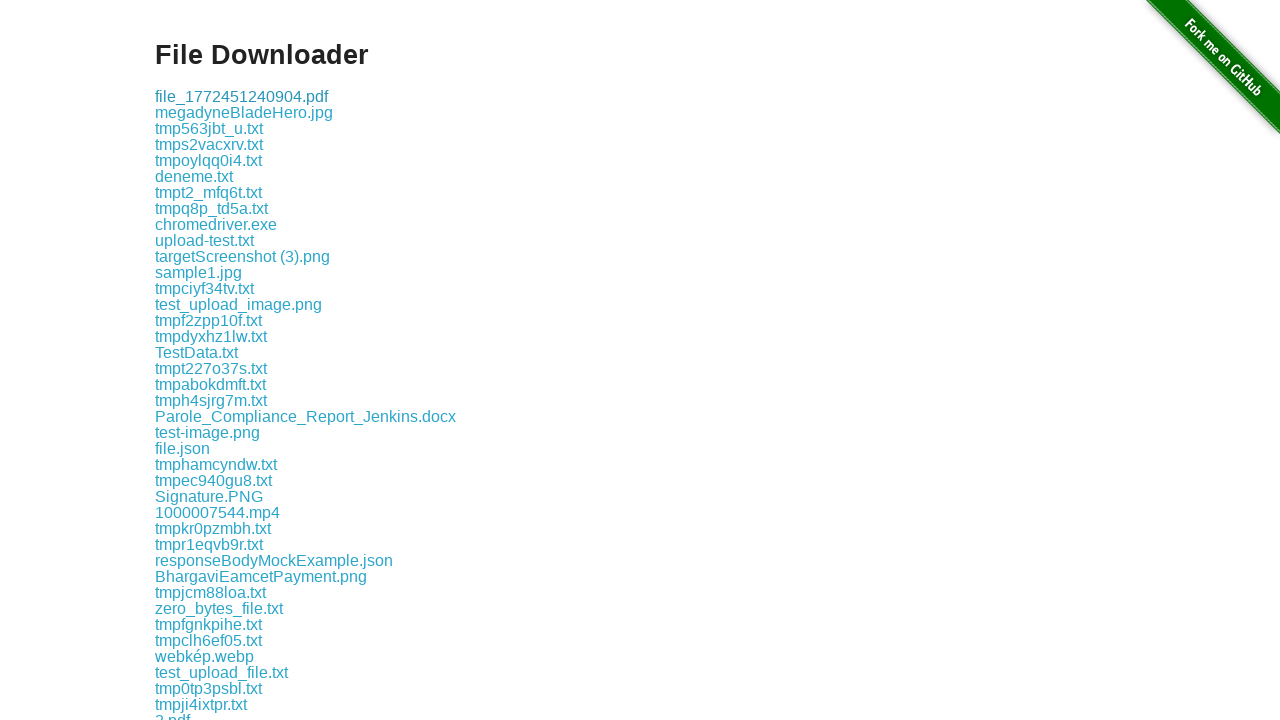

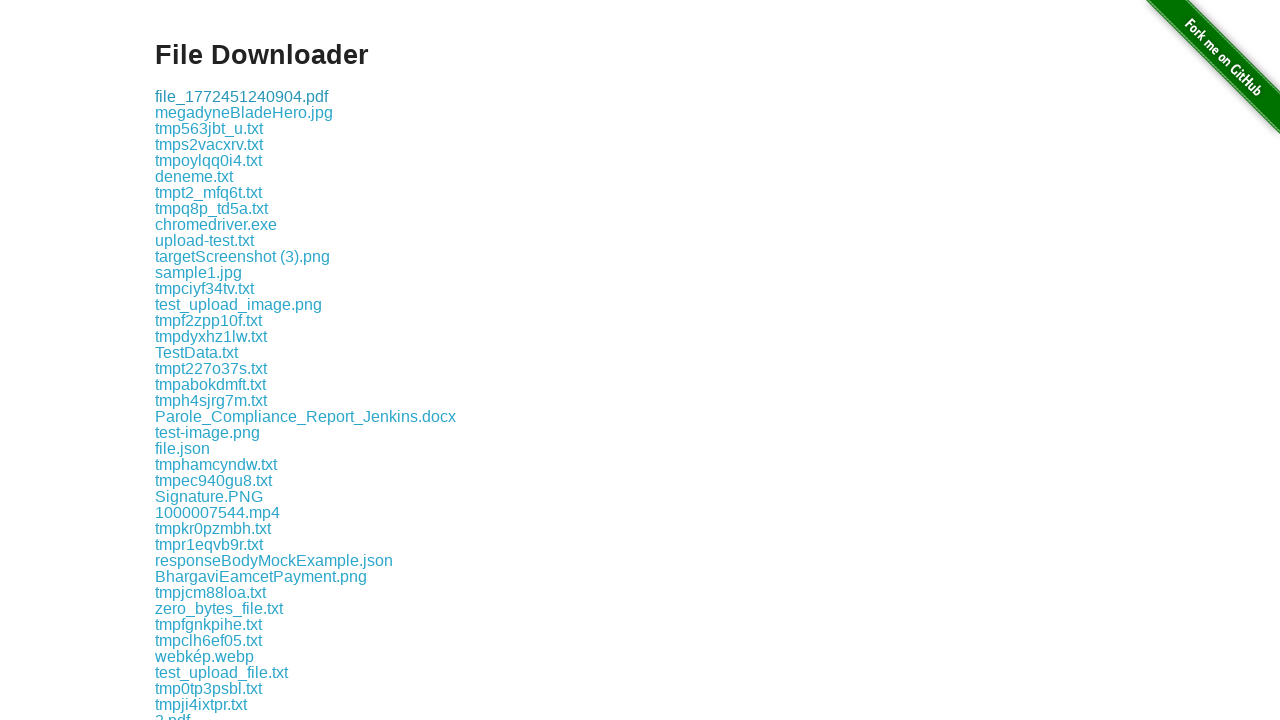